Solves a mathematical puzzle by extracting a value from an image attribute, calculating a result, and submitting it through a form with checkboxes and radio buttons

Starting URL: http://suninjuly.github.io/get_attribute.html

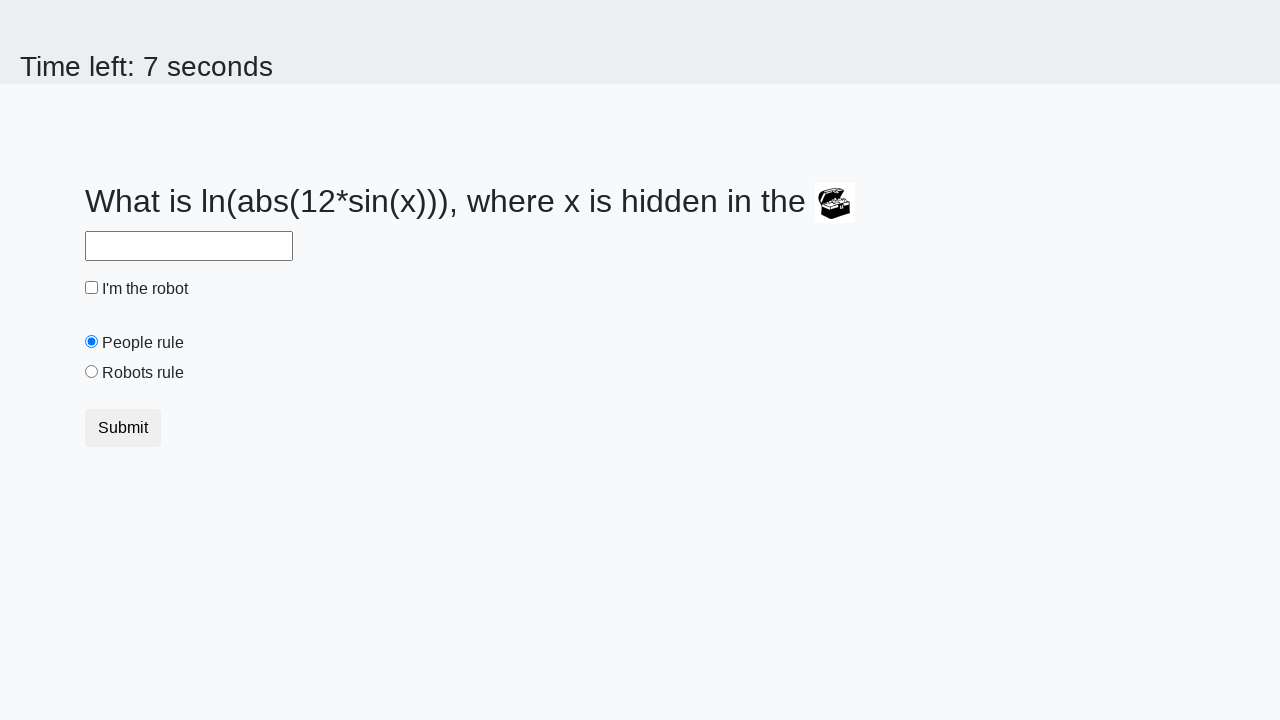

Located the image element
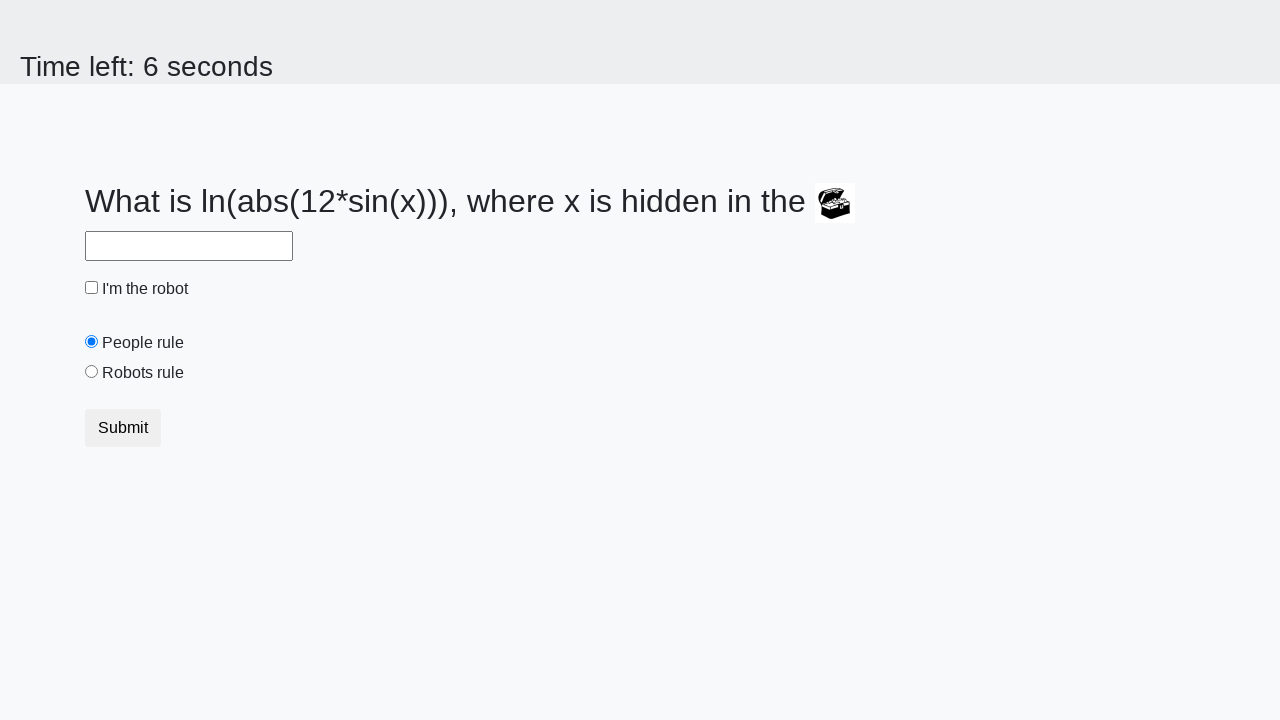

Extracted valuex attribute from image
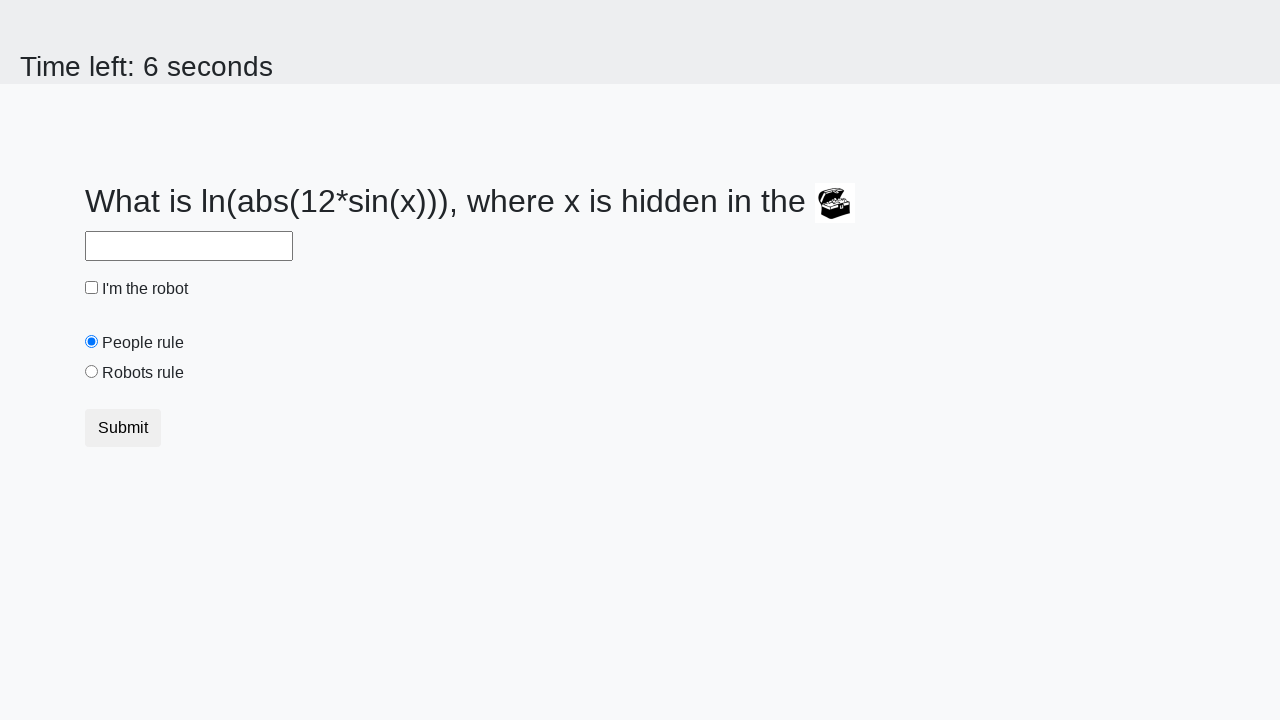

Calculated mathematical result: log(abs(12*sin(655))) = 2.484663125673629
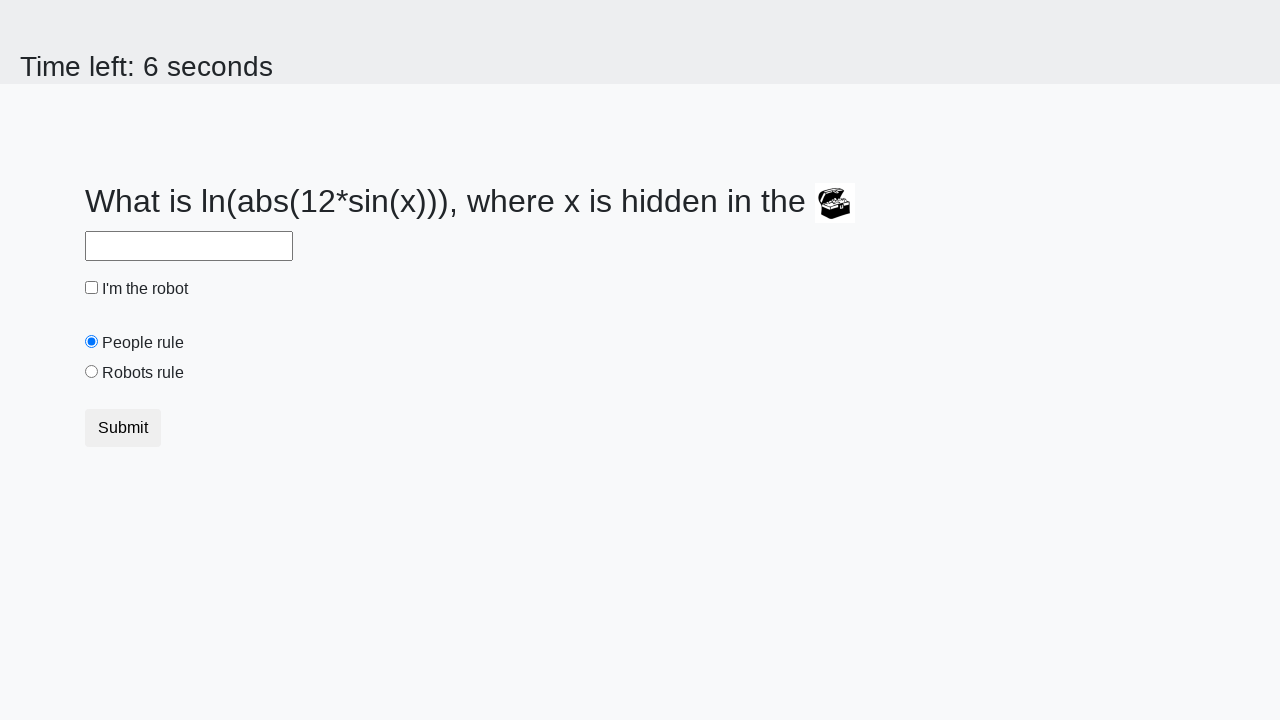

Filled answer field with calculated value: 2.484663125673629 on #answer
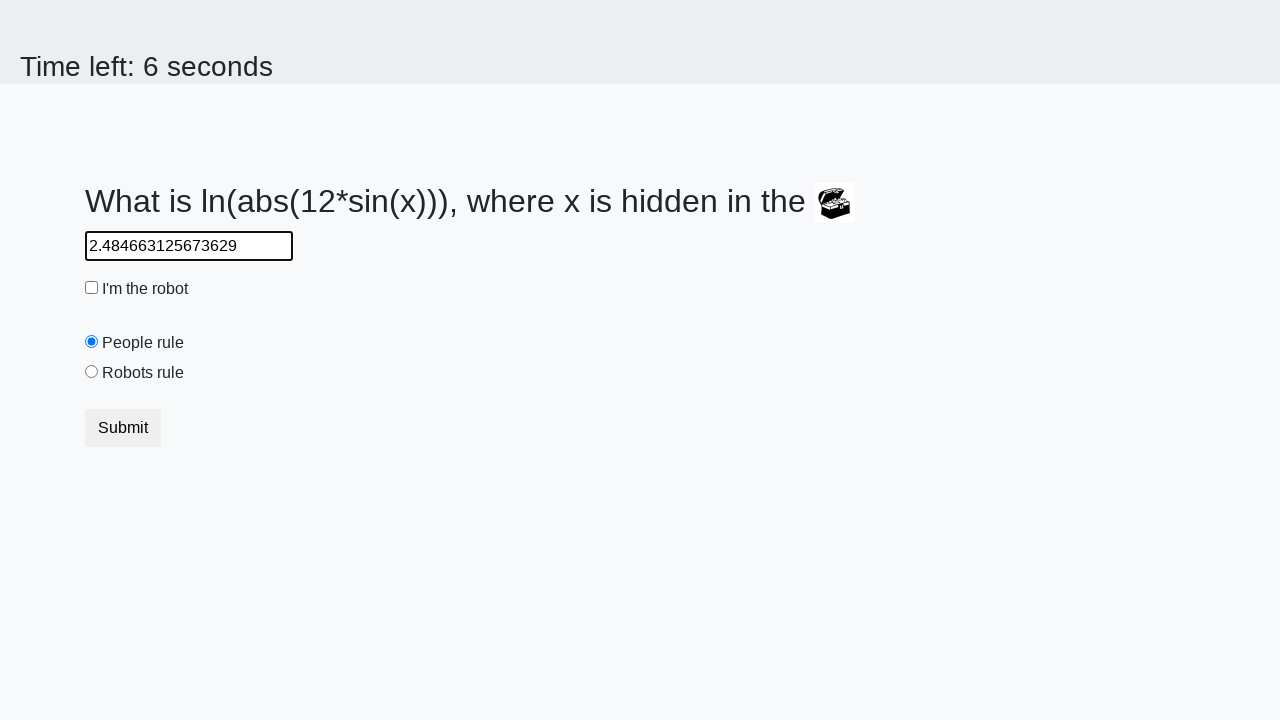

Checked the robot checkbox at (92, 288) on #robotCheckbox
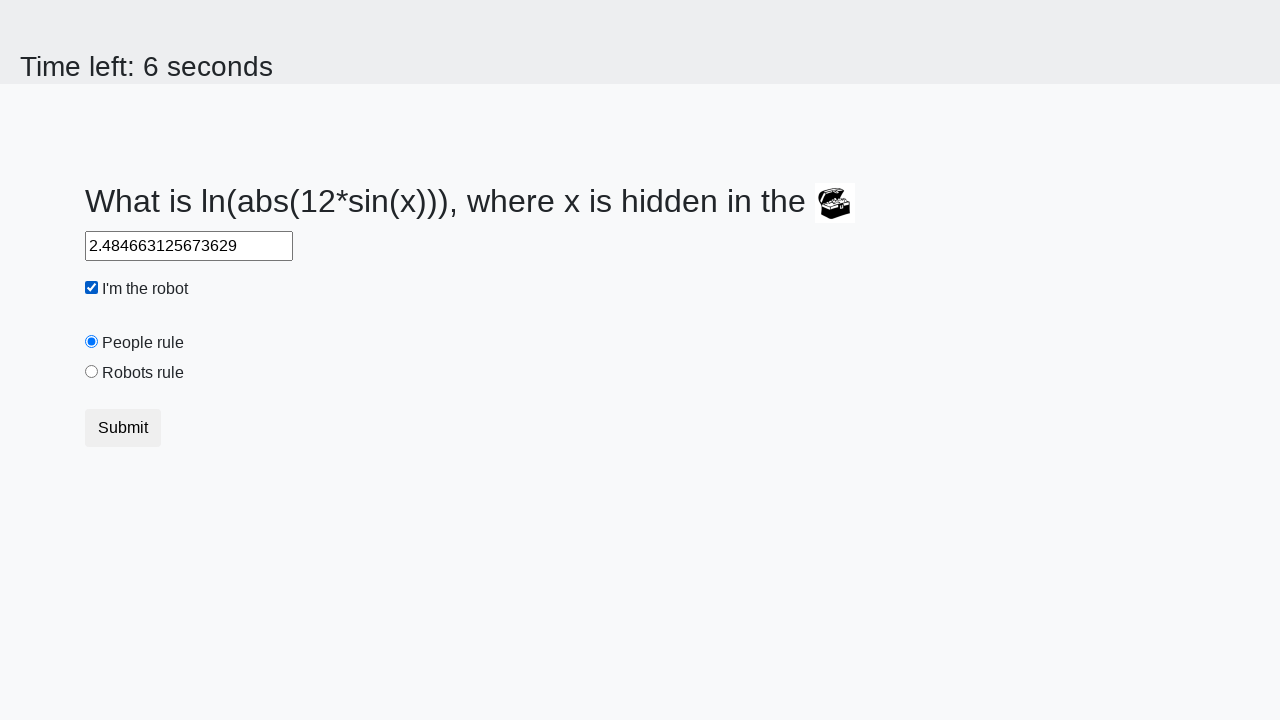

Selected the robots rule radio button at (92, 372) on #robotsRule
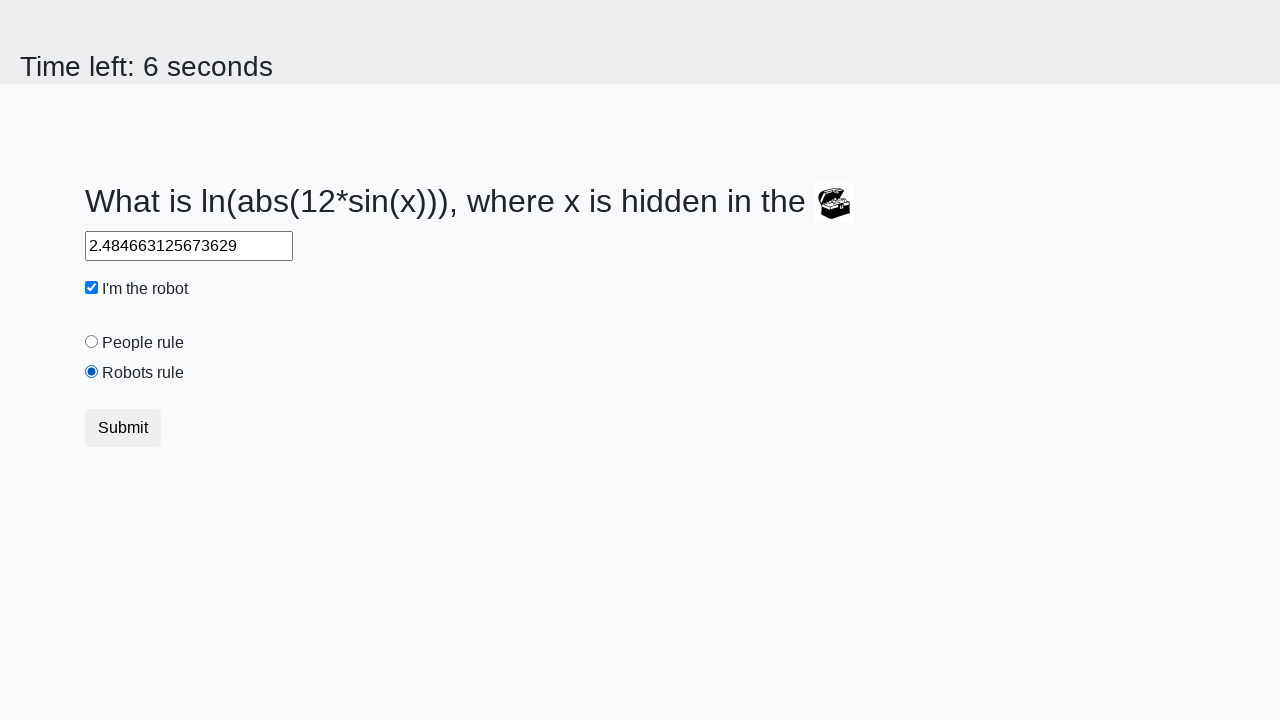

Clicked the submit button at (123, 428) on .btn.btn-default
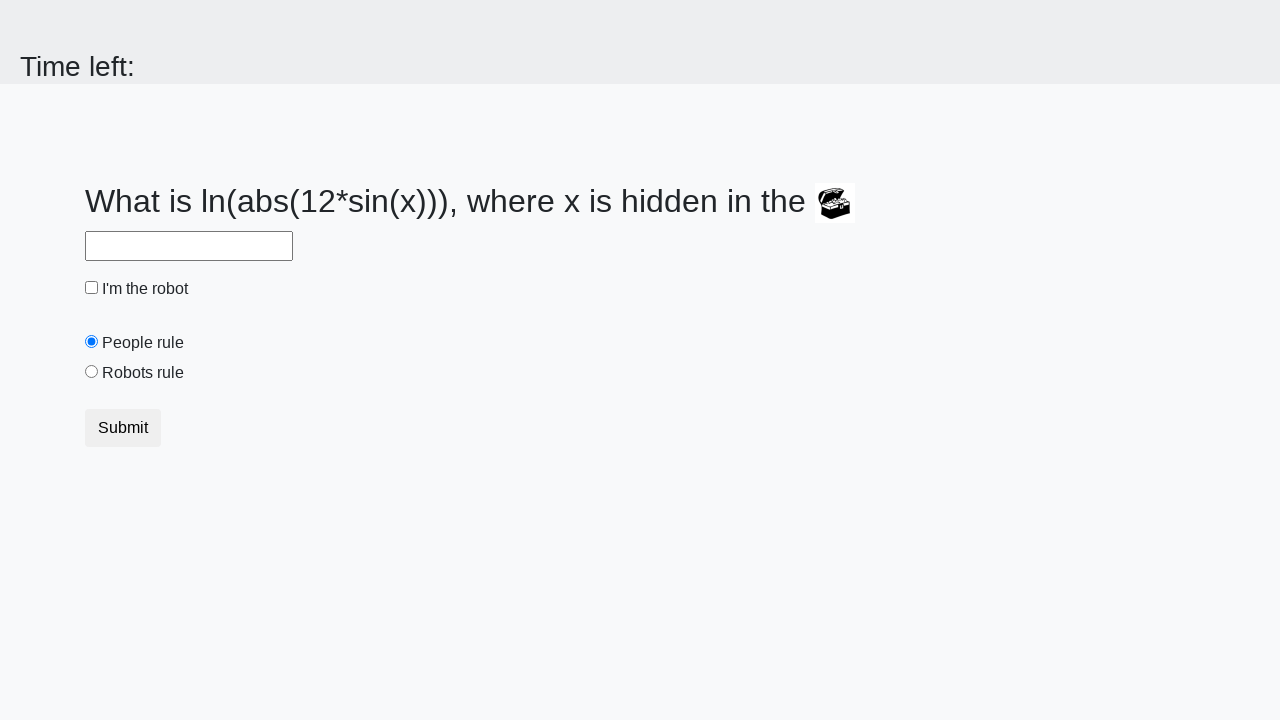

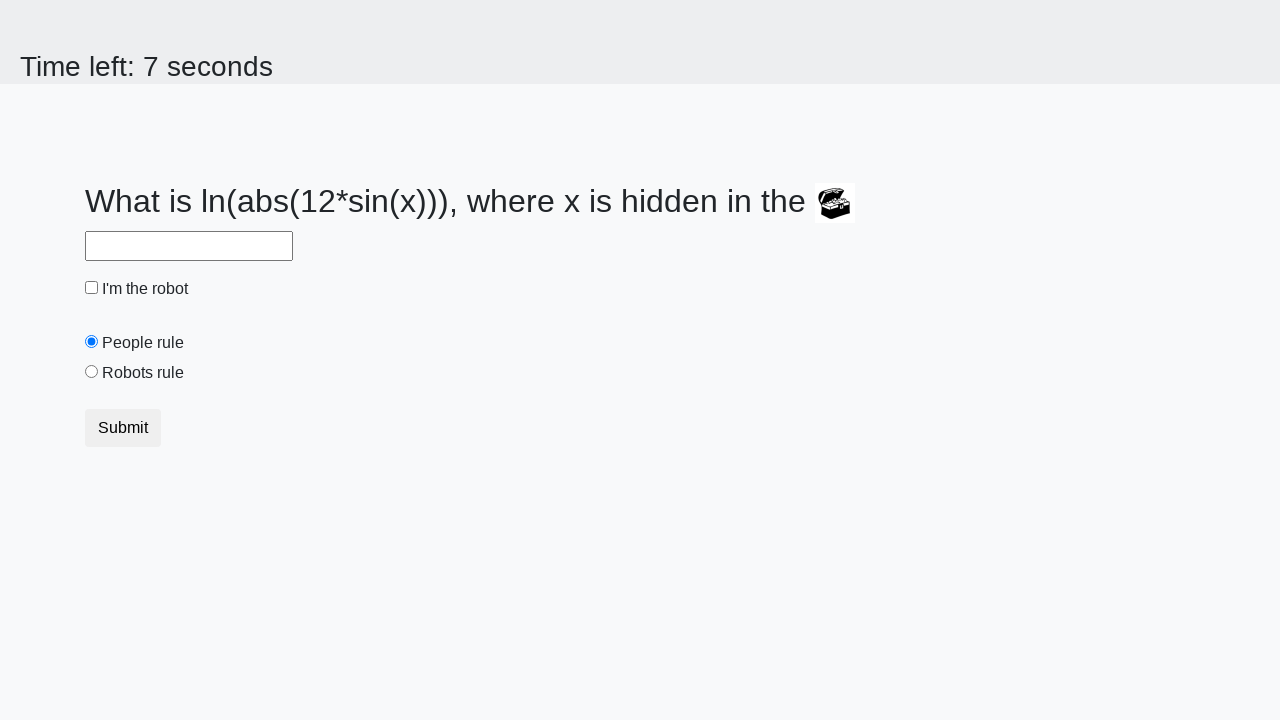